Tests drag and drop functionality on jQuery UI demo page by dragging an element from source to target within an iframe

Starting URL: https://jqueryui.com/droppable/

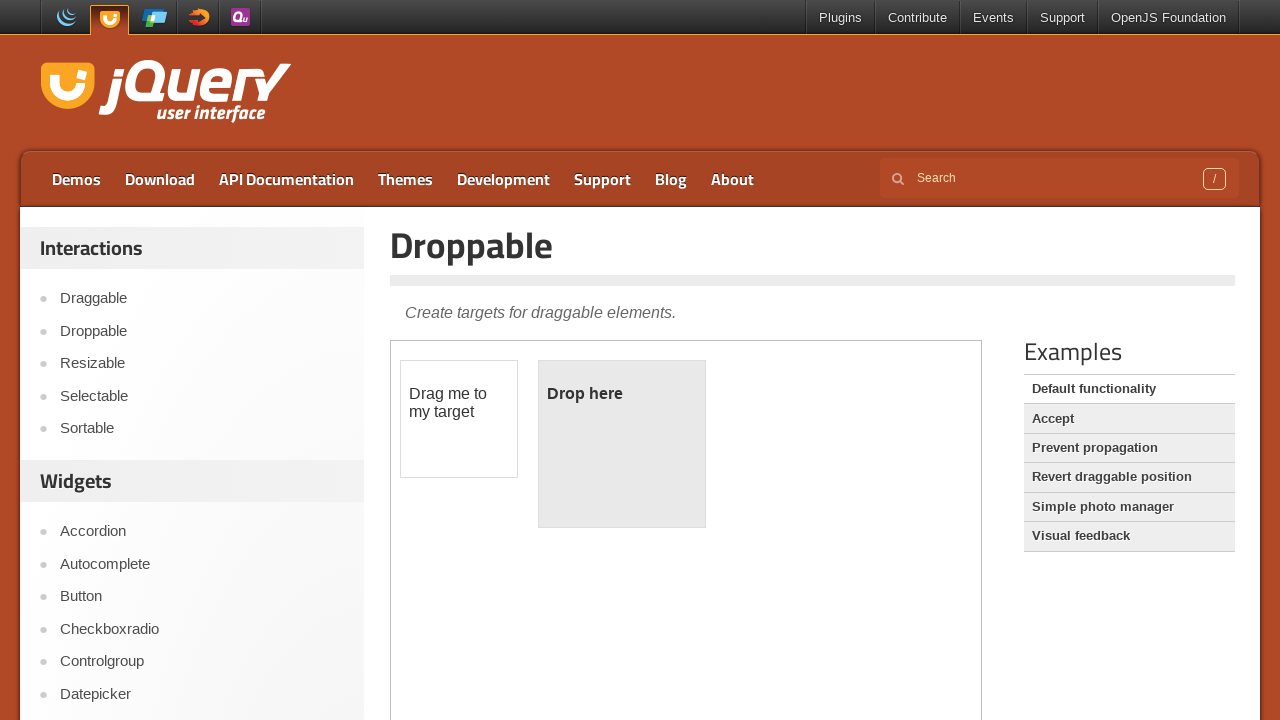

Located the demo iframe containing drag and drop elements
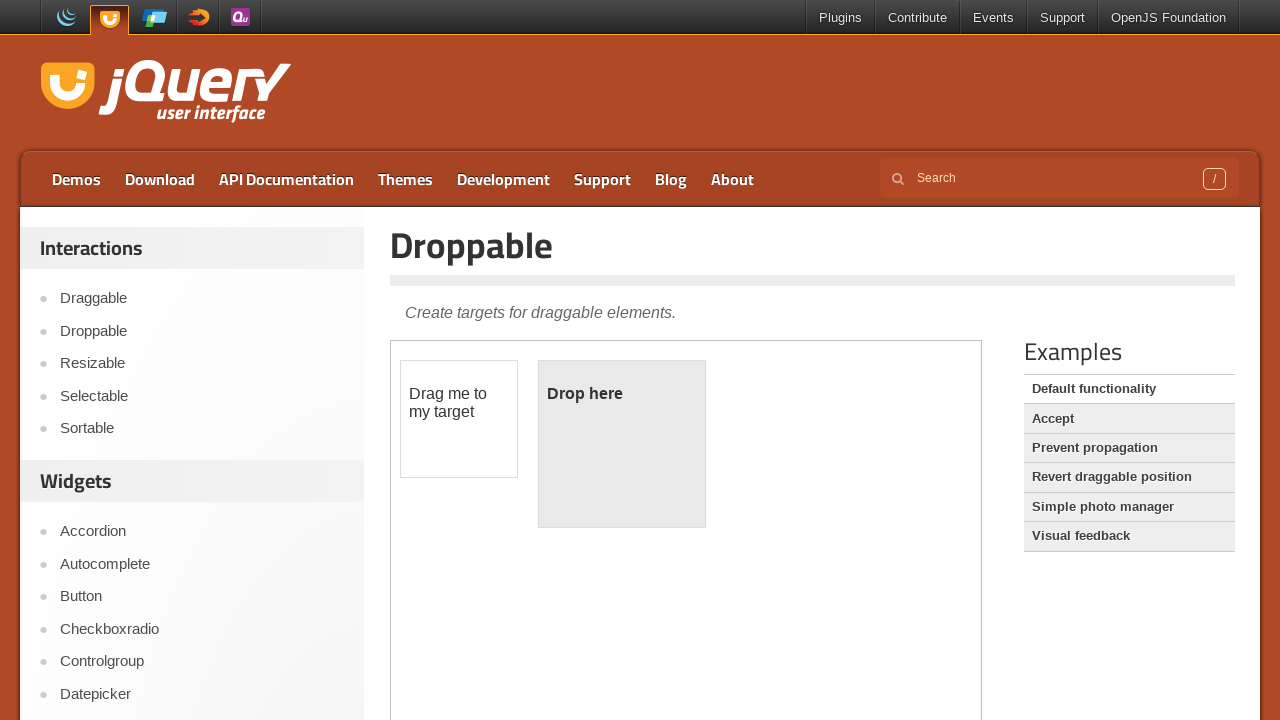

Located the draggable element within the iframe
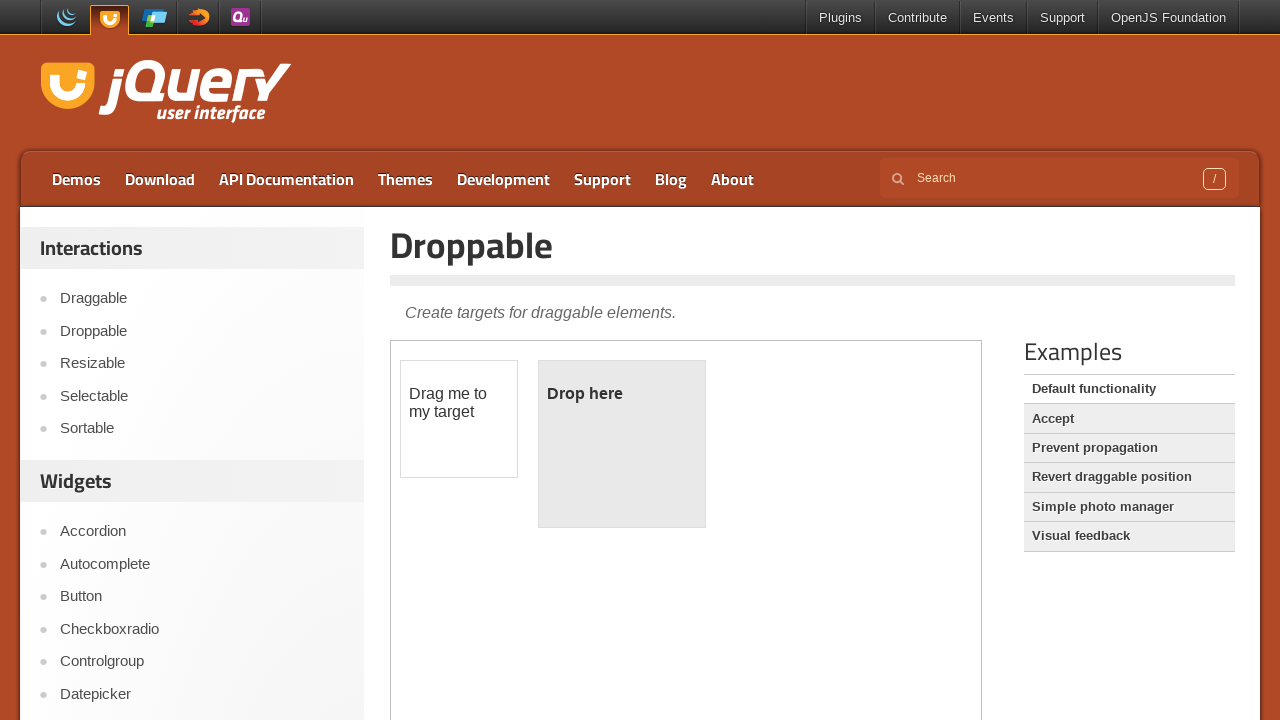

Located the droppable target element within the iframe
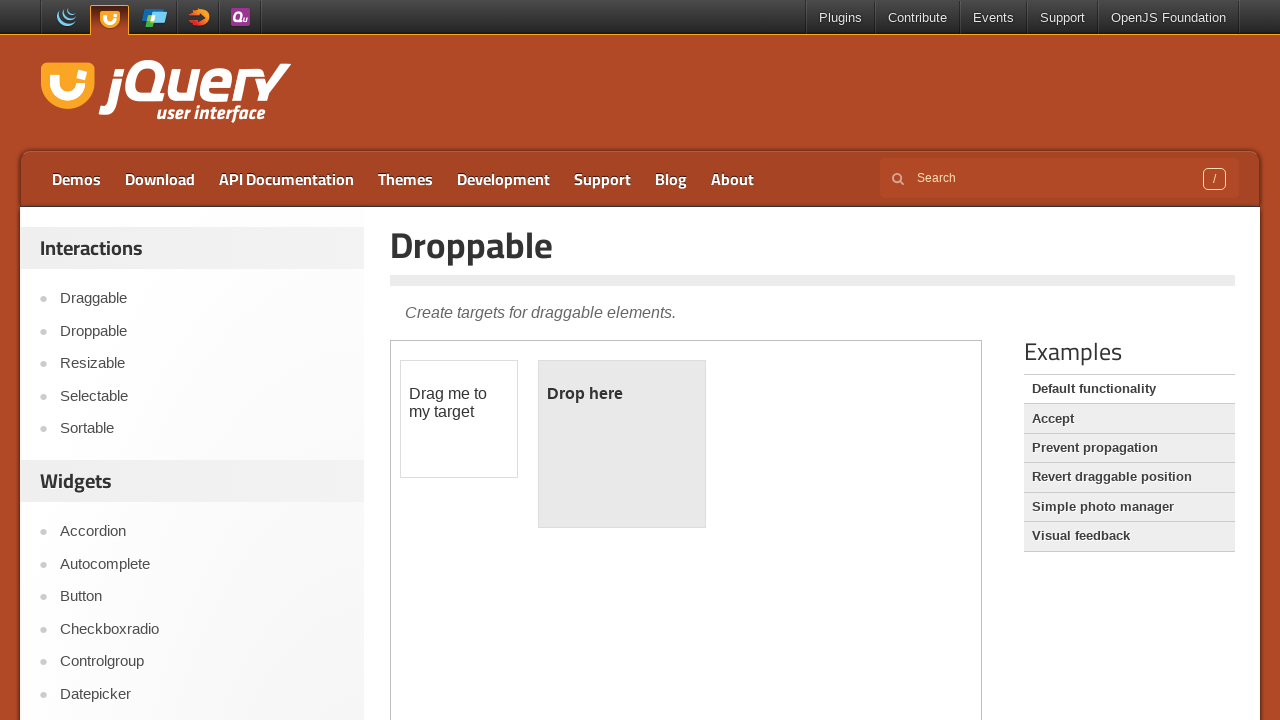

Dragged the draggable element to the droppable target at (622, 444)
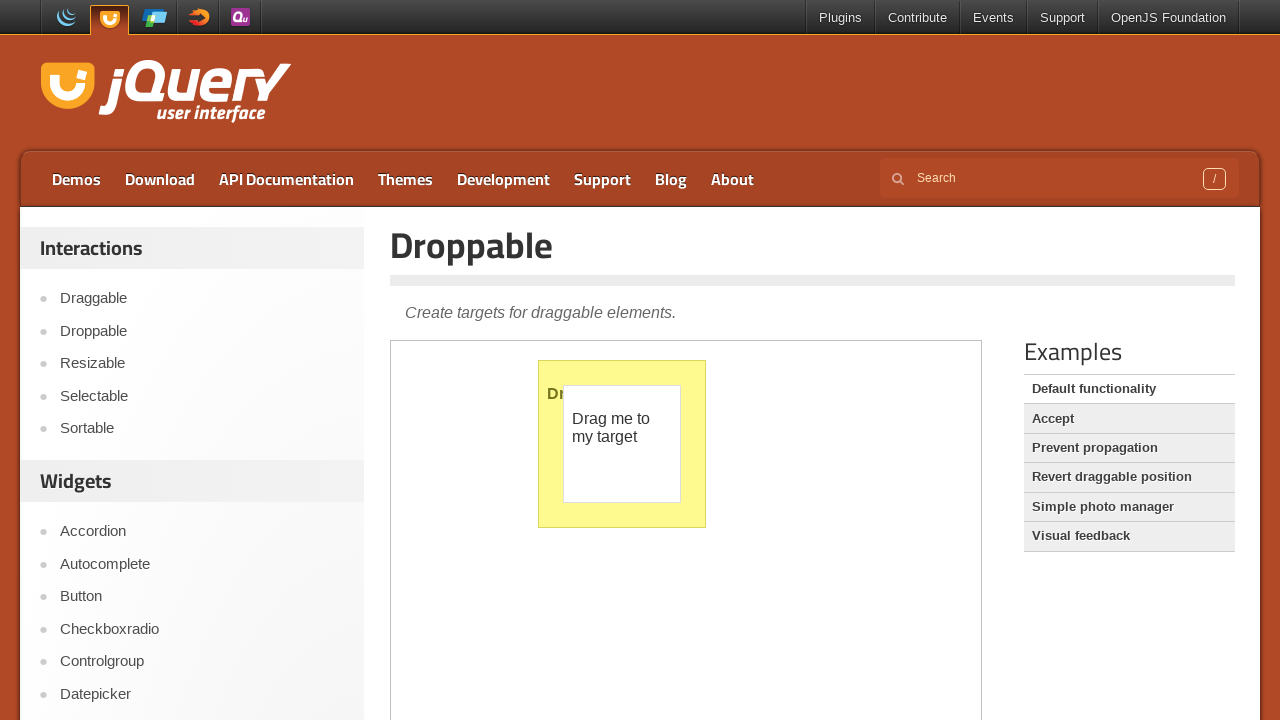

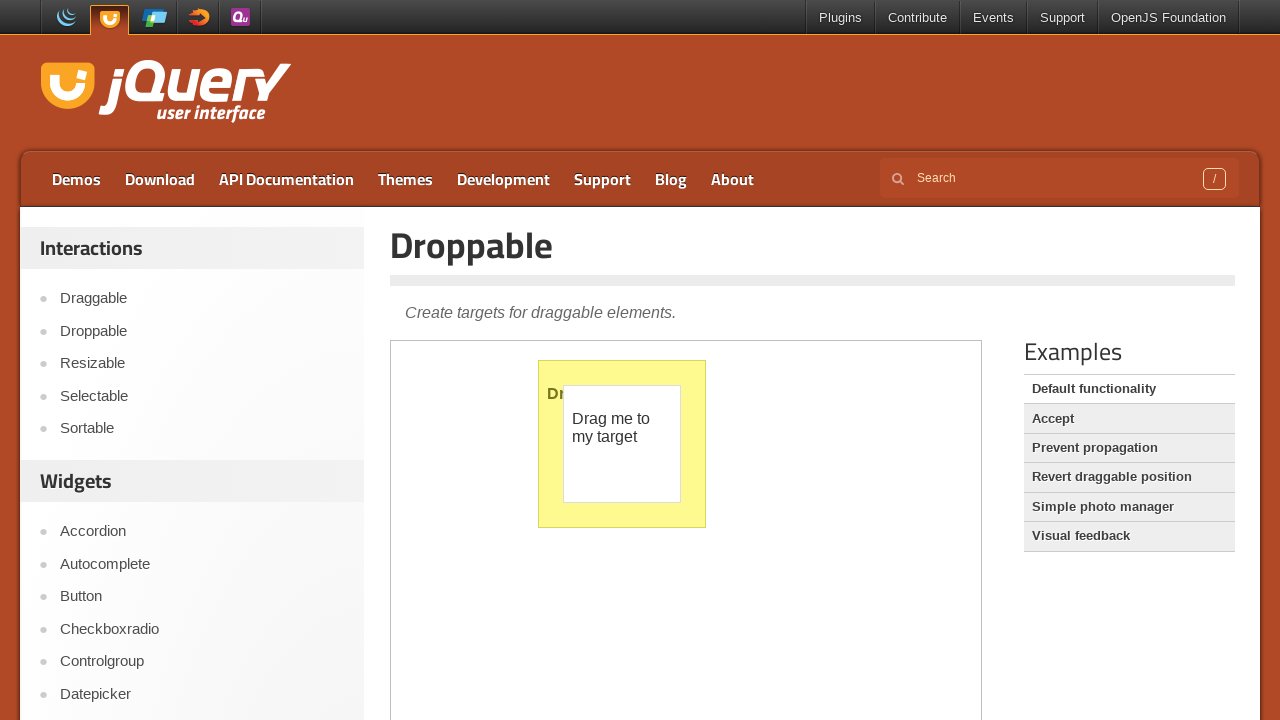